Tests double-click functionality on a button element using mouse actions

Starting URL: https://demoqa.com/buttons

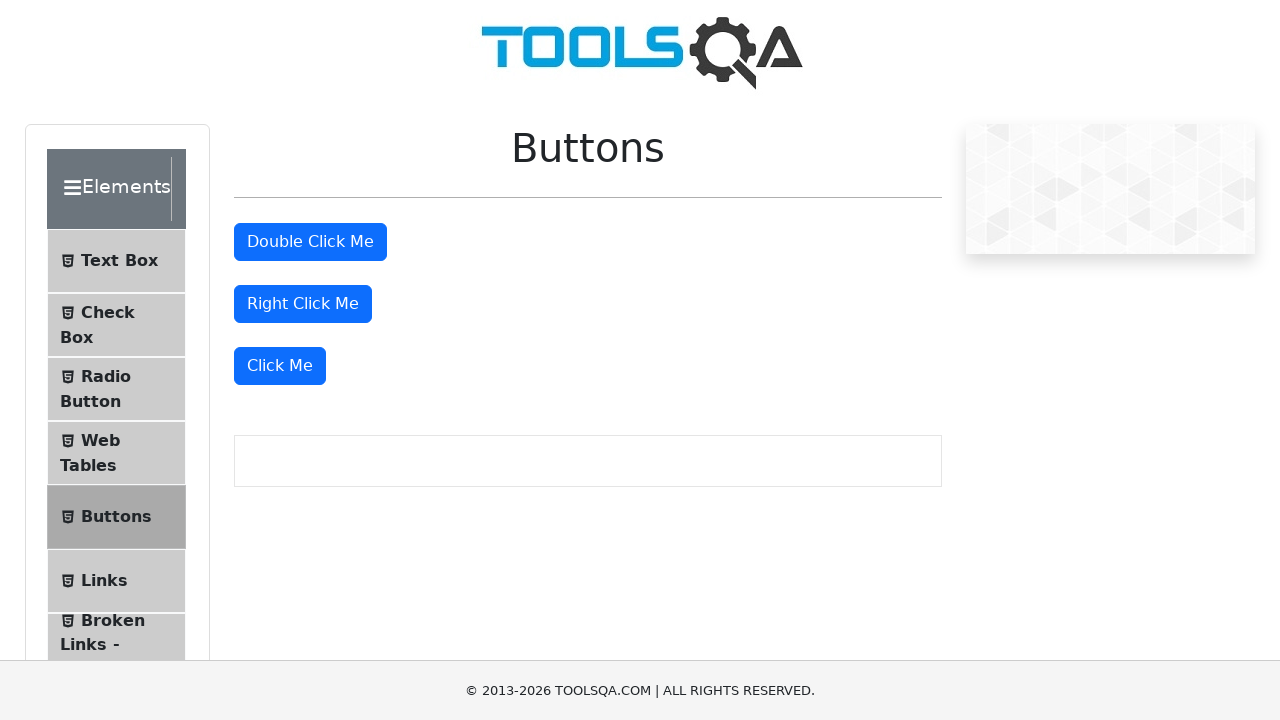

Double-clicked the button element with id 'doubleClickBtn' at (310, 242) on xpath=//button[@id='doubleClickBtn']
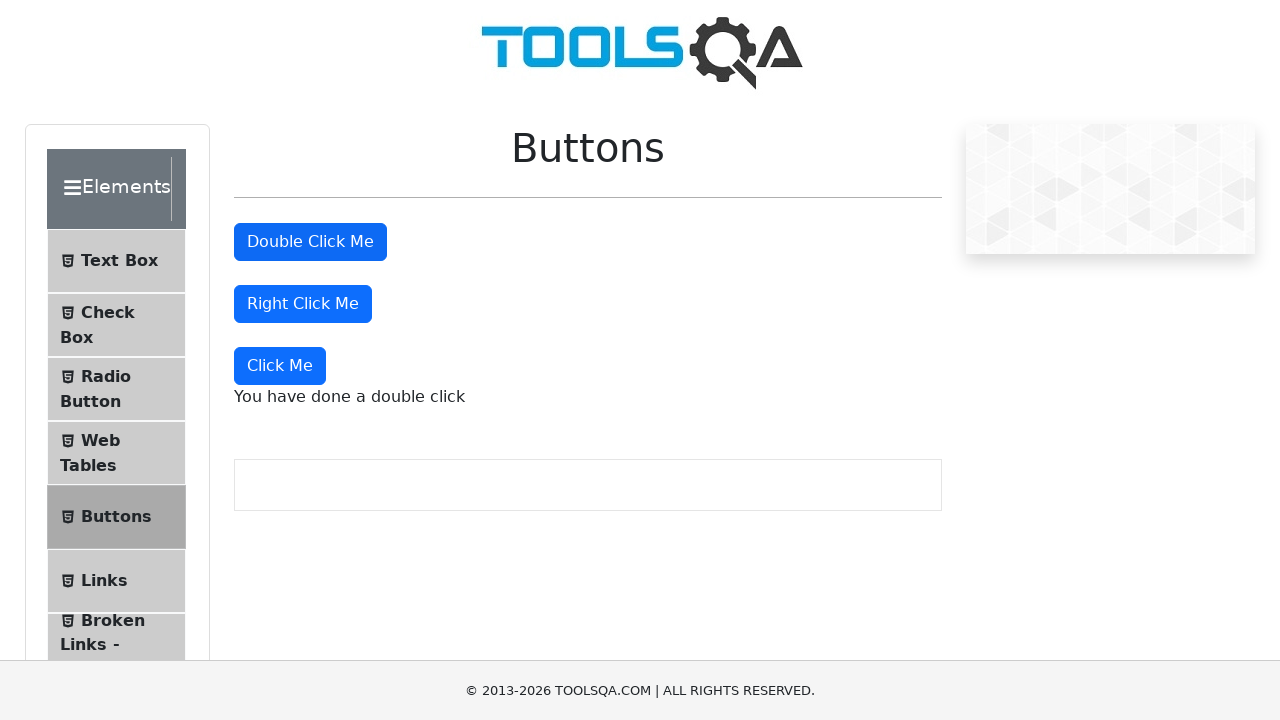

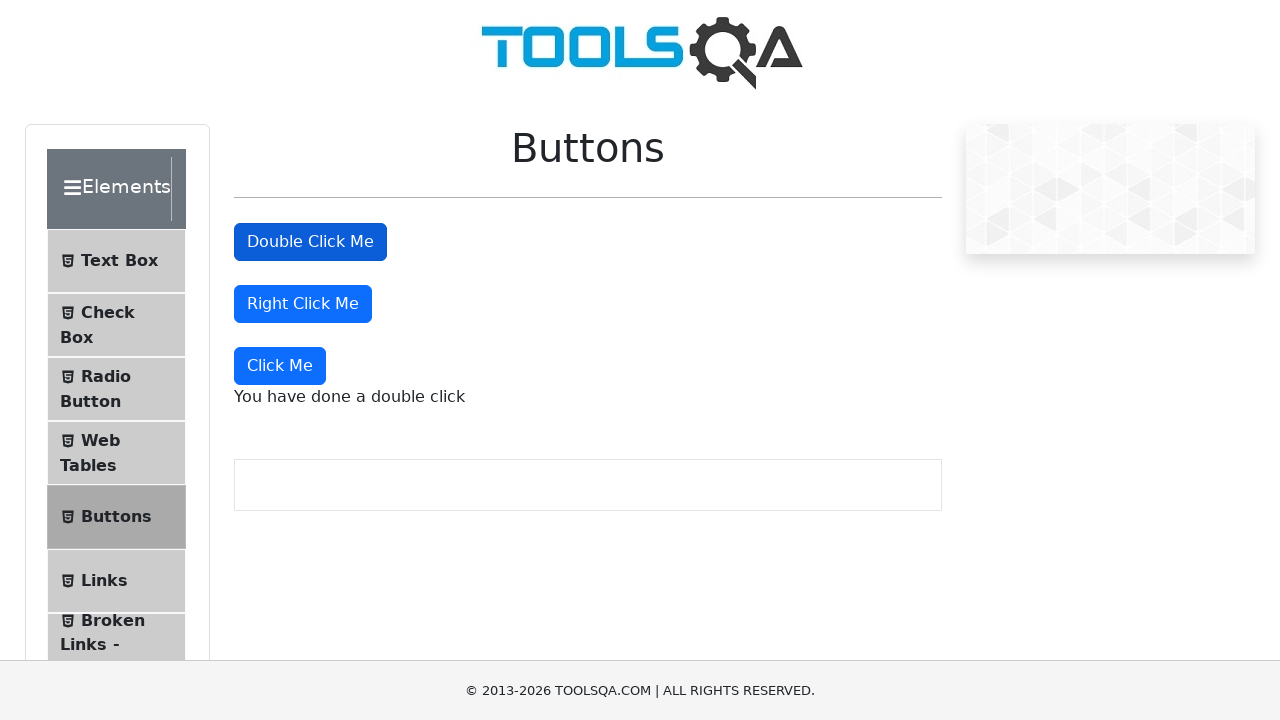